Tests DOM traversal by getting the previous sibling of active bird item and clicking on menu items

Starting URL: https://example.cypress.io/commands/traversal

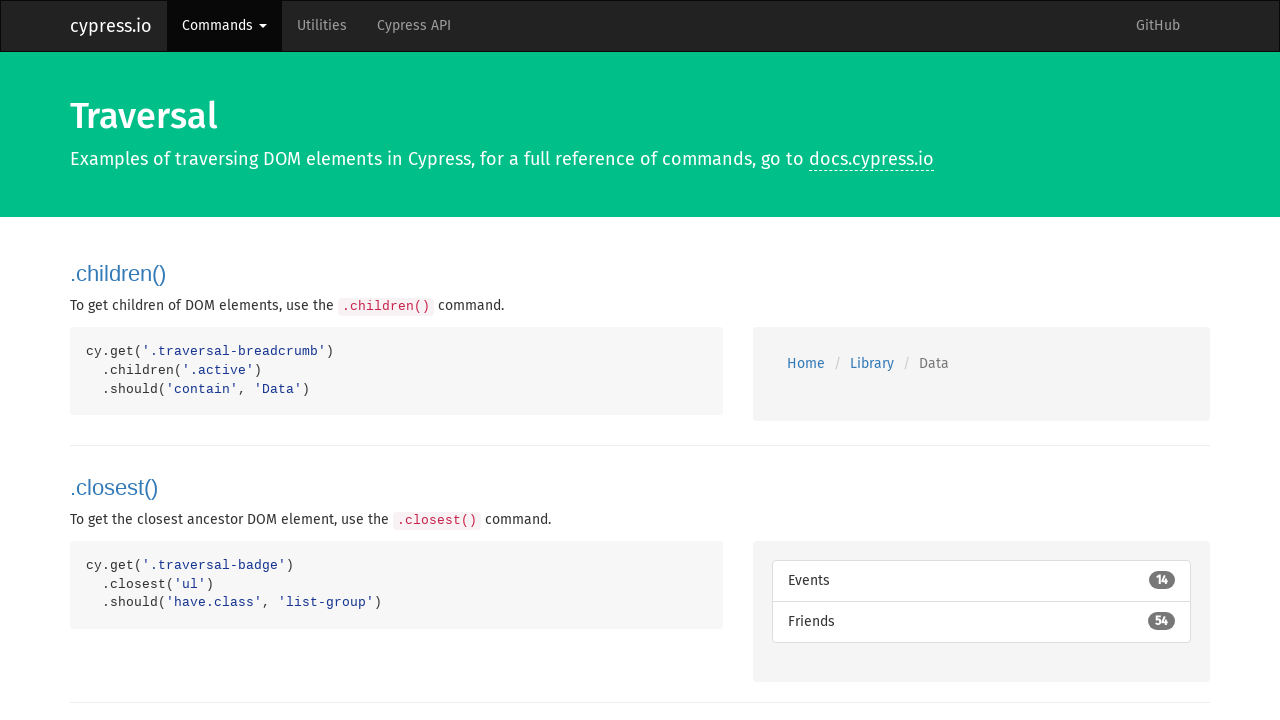

Waited for active bird item to be visible
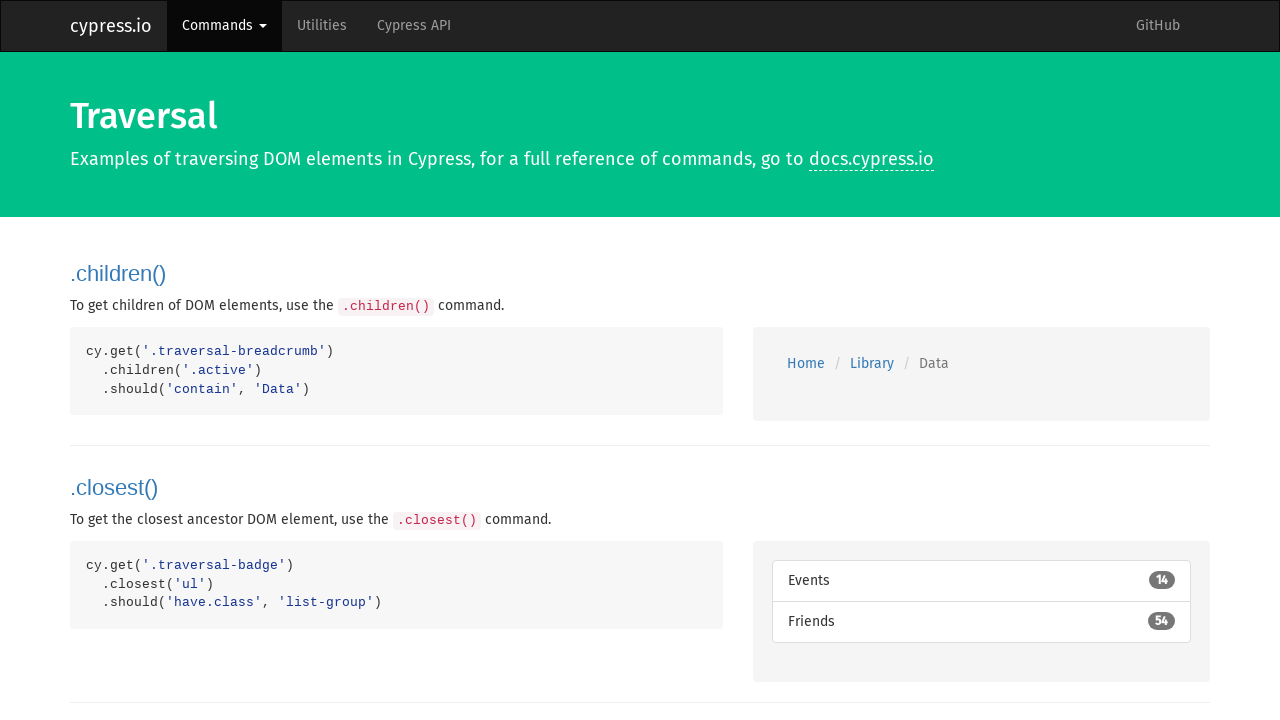

Located previous sibling DOM element of active bird item
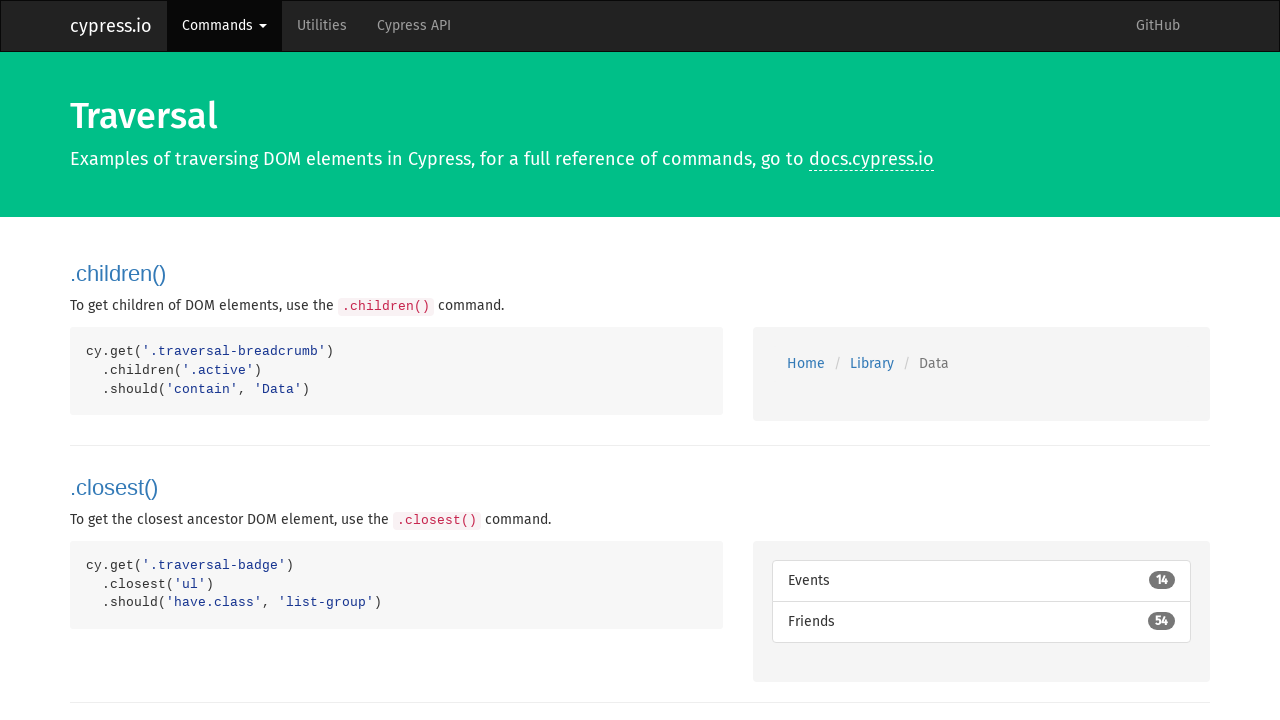

Verified previous sibling contains 'Lorikeets'
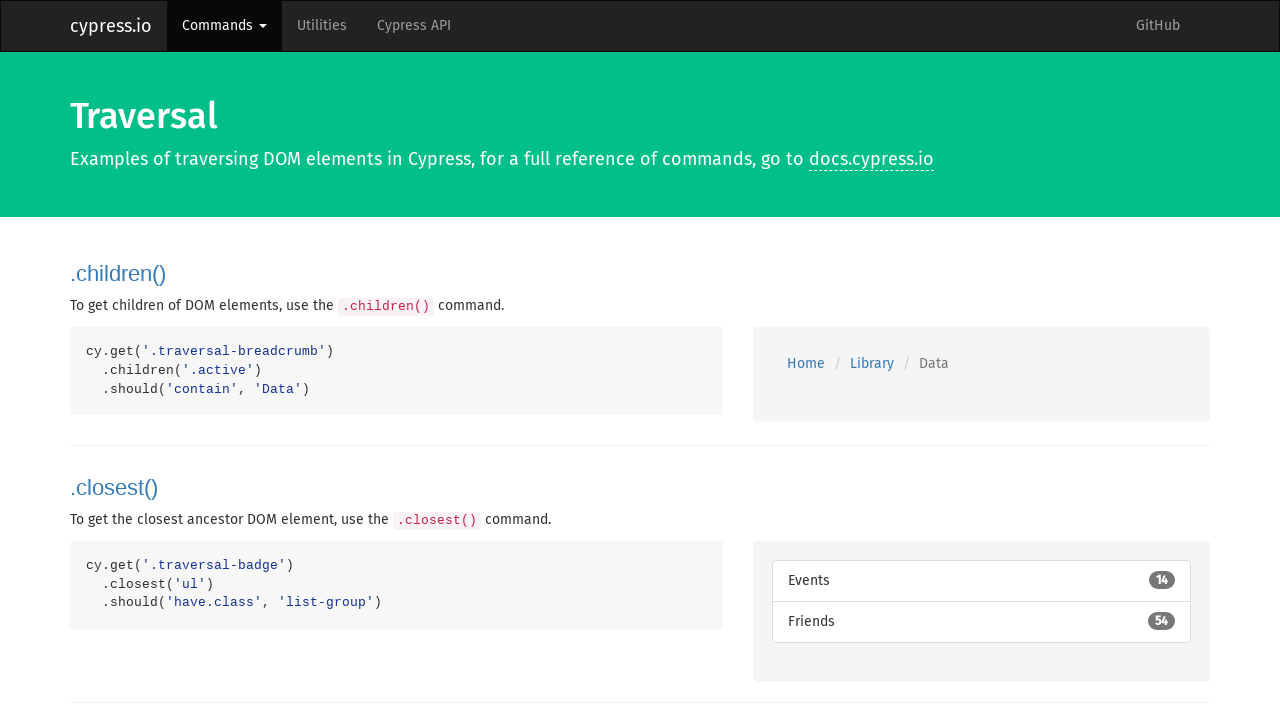

Clicked on active menu item at (1001, 361) on .menu > .active
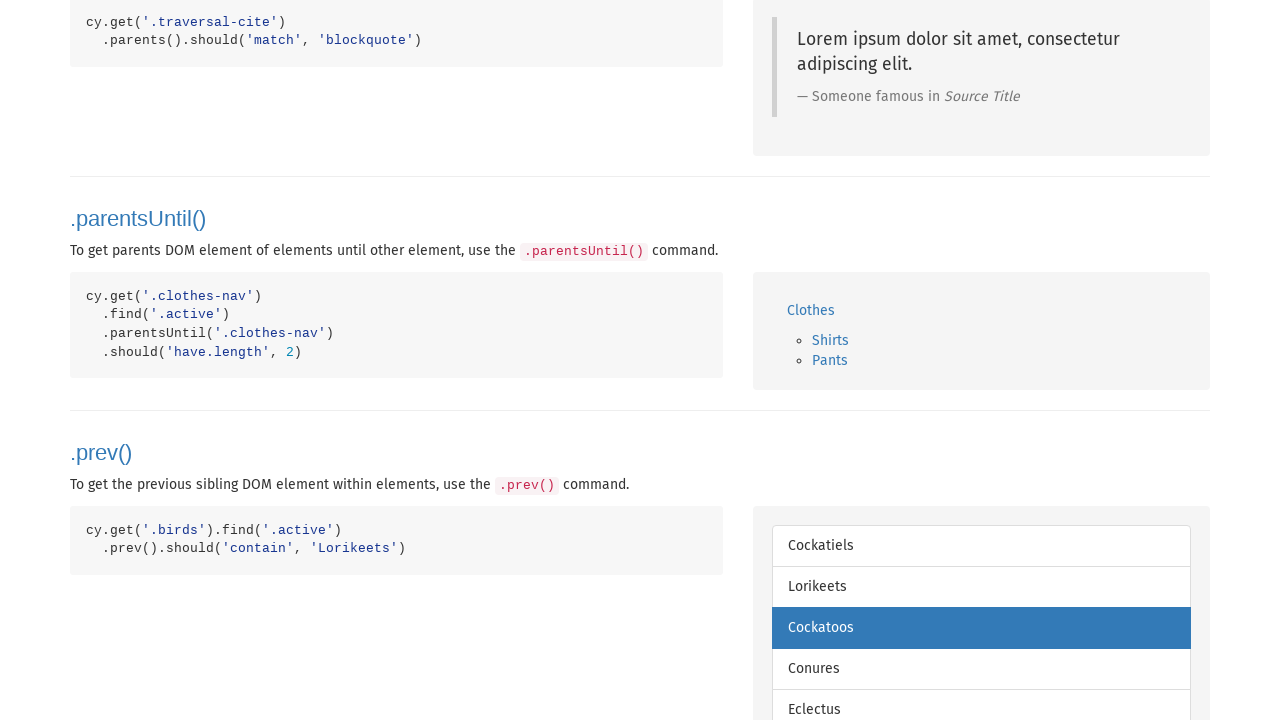

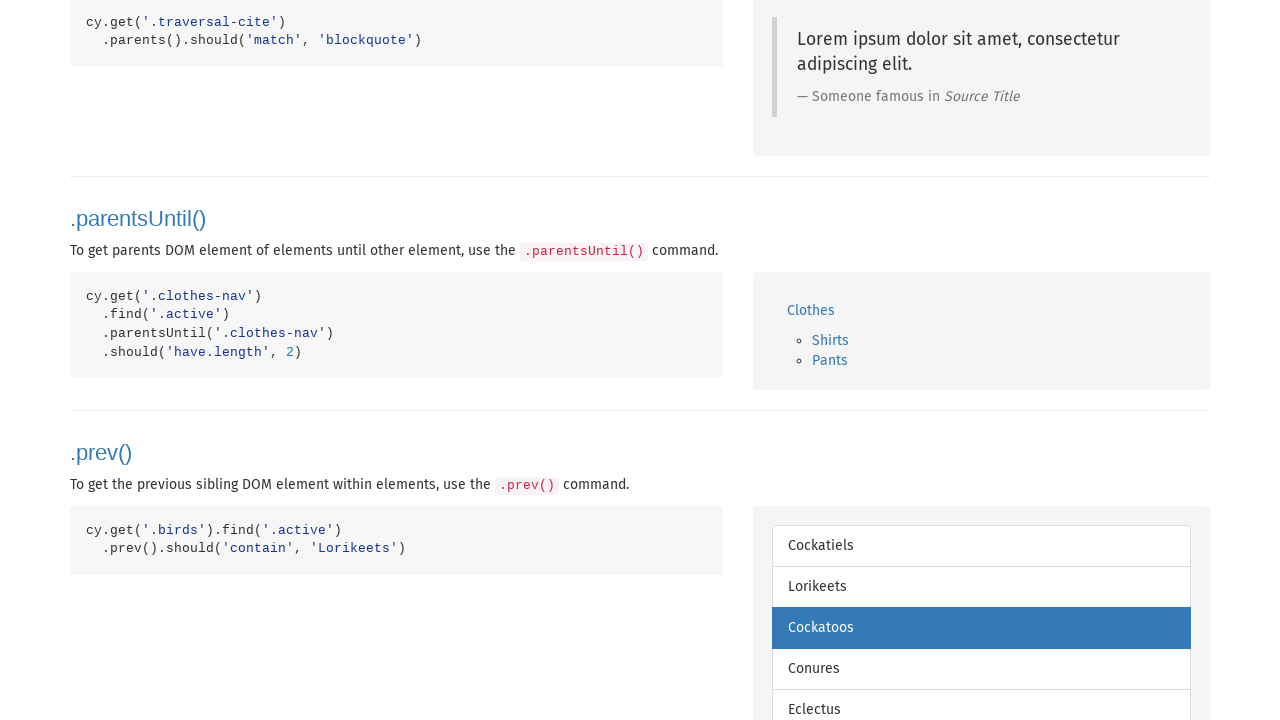